Tests checkbox functionality on a registration form by clicking three checkboxes and verifying they are displayed and enabled

Starting URL: http://demo.automationtesting.in/Register.html

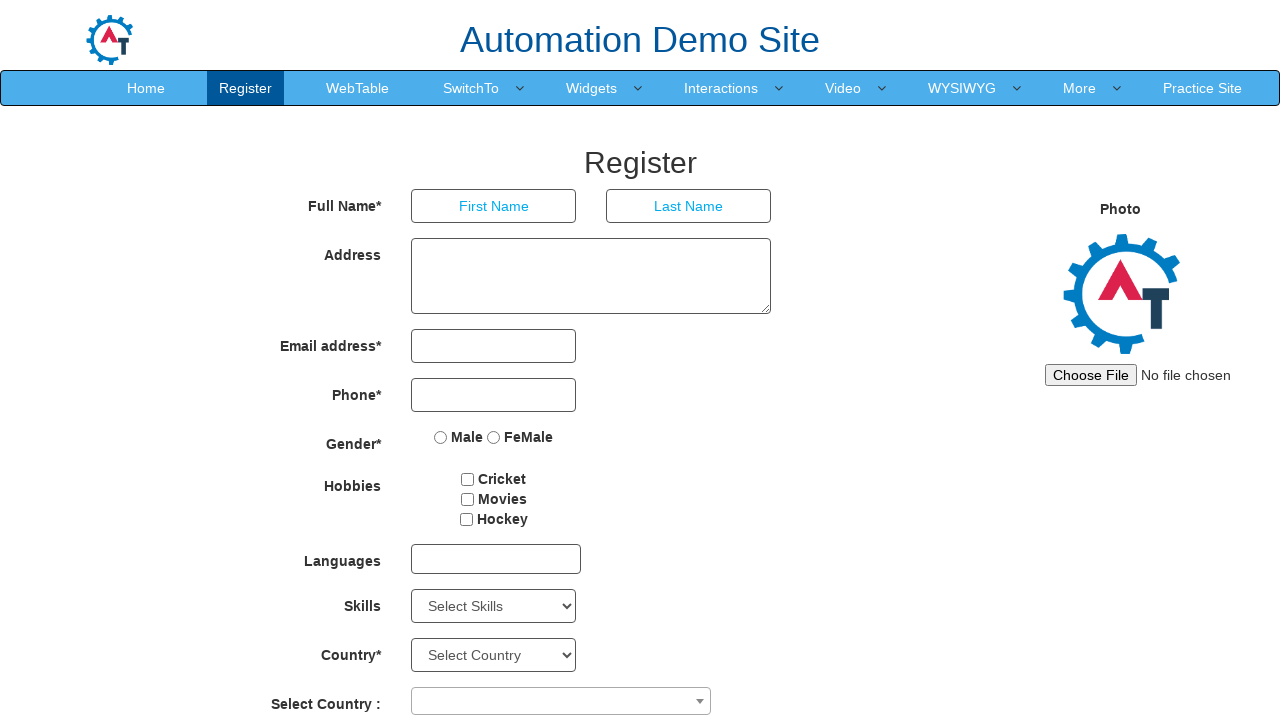

Clicked first checkbox at (468, 479) on #checkbox1
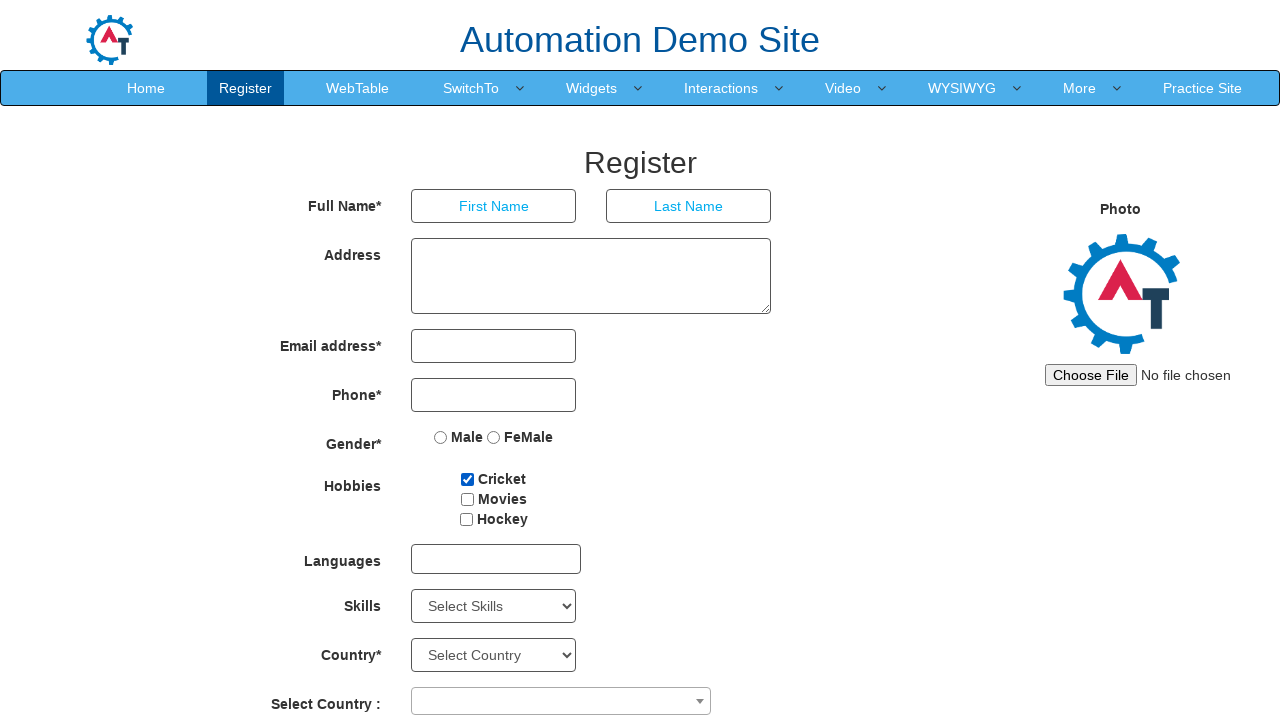

Verified first checkbox is visible
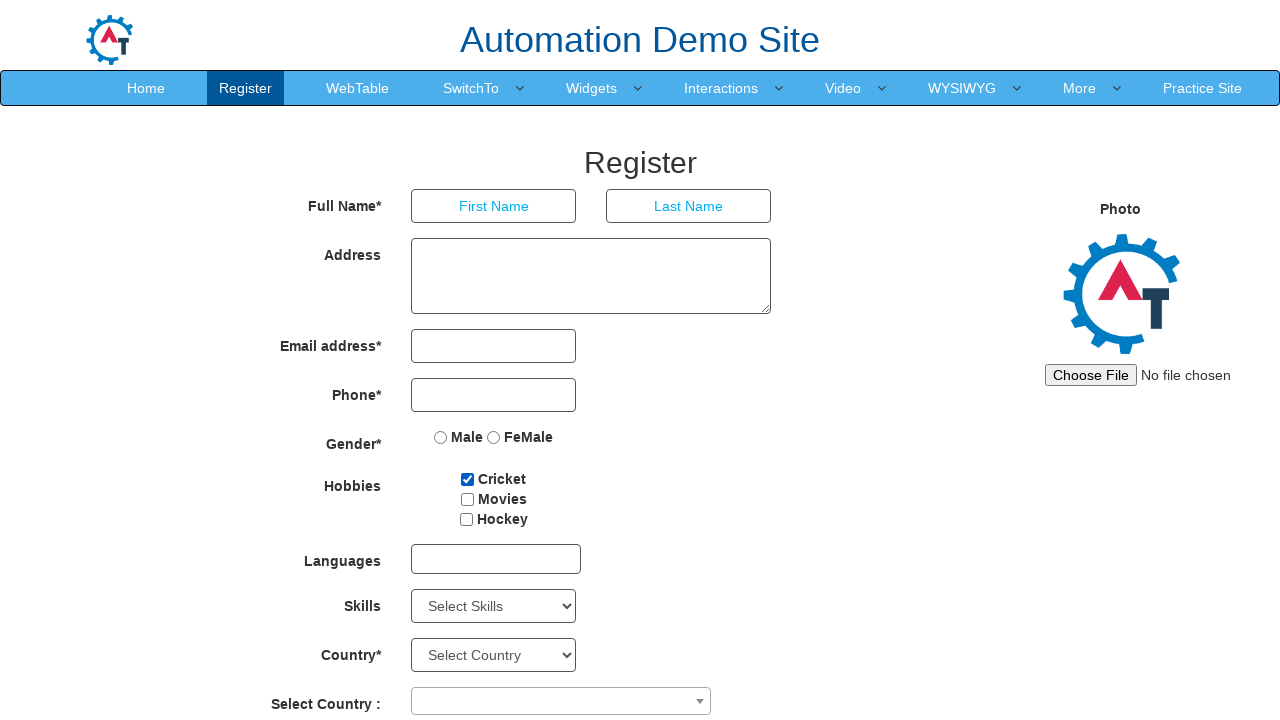

Verified first checkbox is enabled
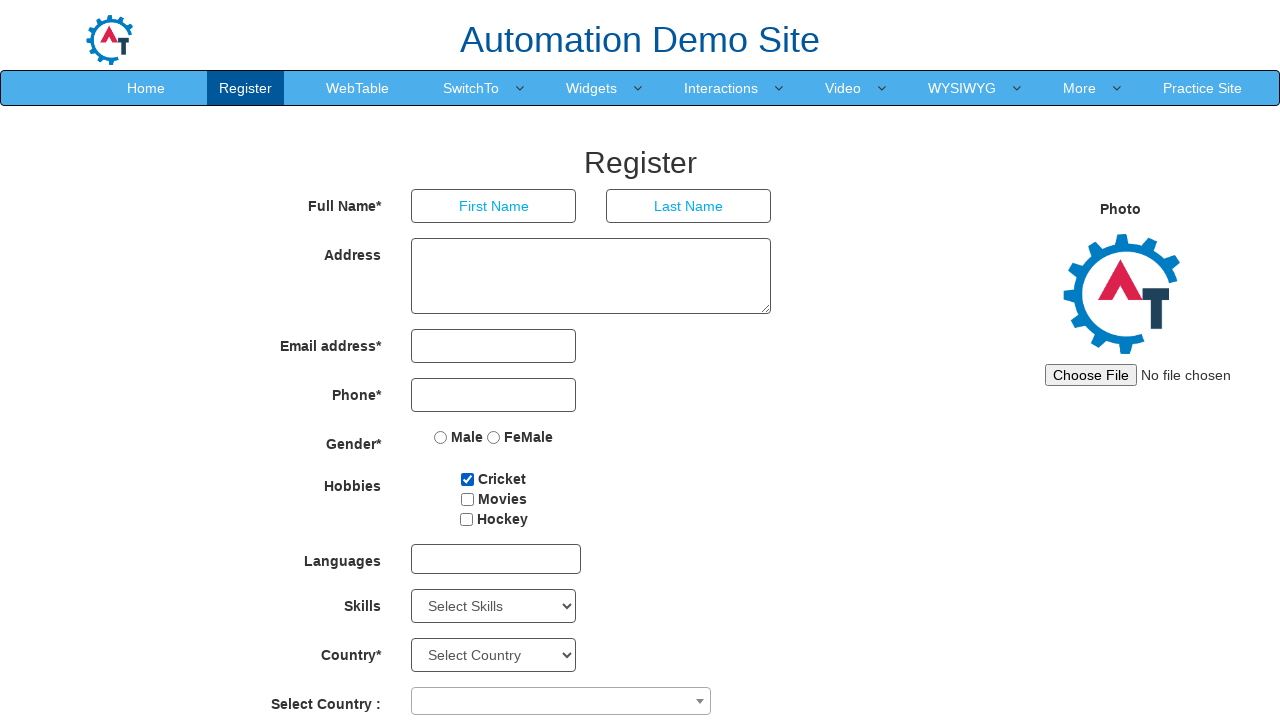

Clicked second checkbox at (467, 499) on #checkbox2
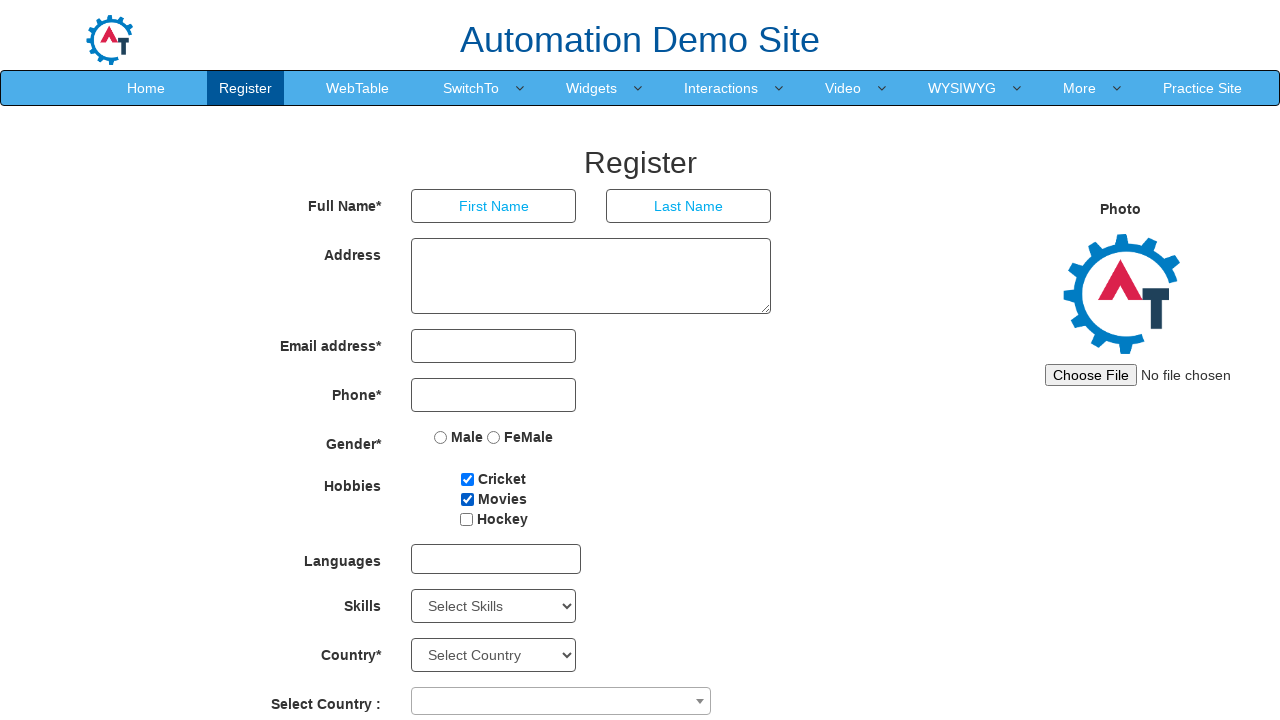

Verified second checkbox is visible
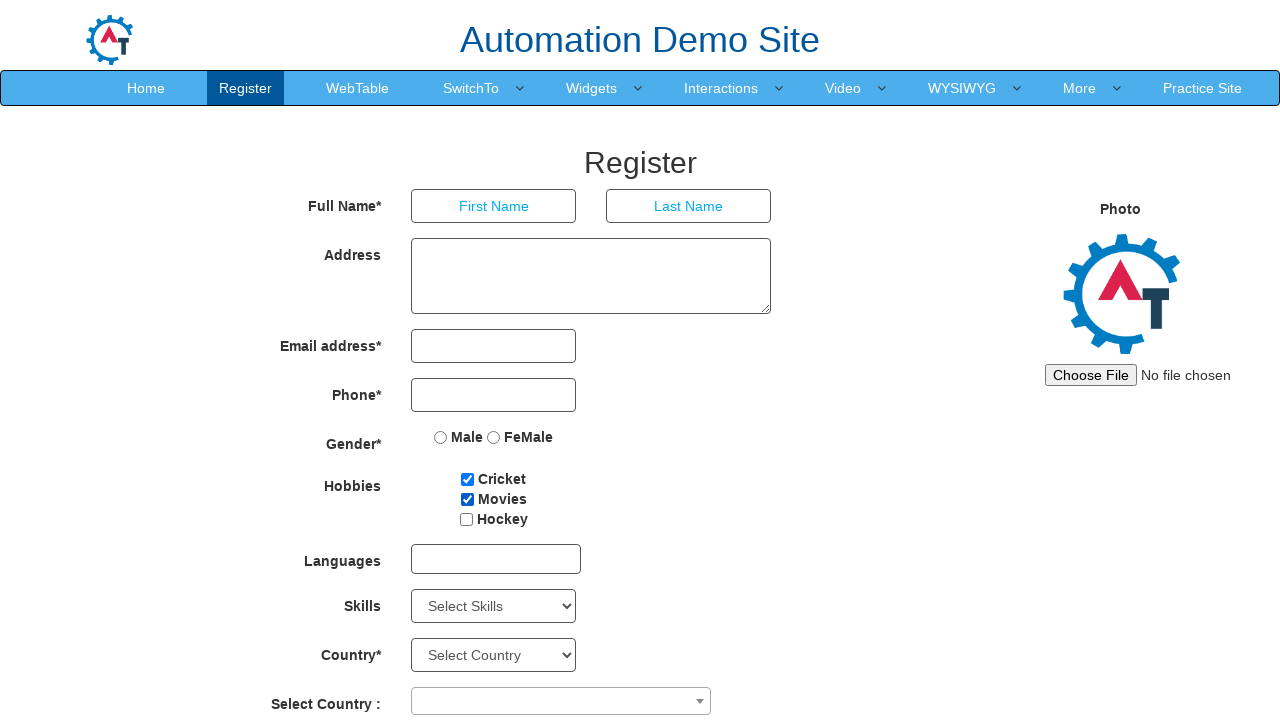

Verified second checkbox is enabled
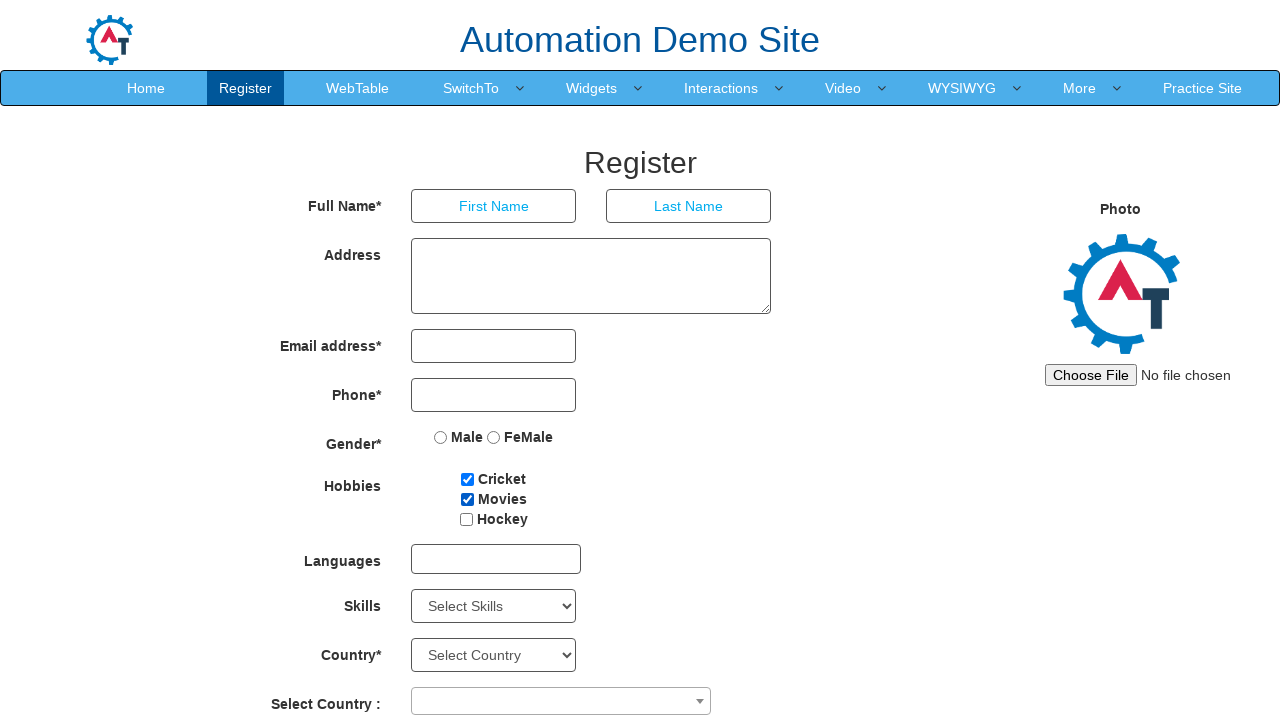

Clicked third checkbox at (466, 519) on #checkbox3
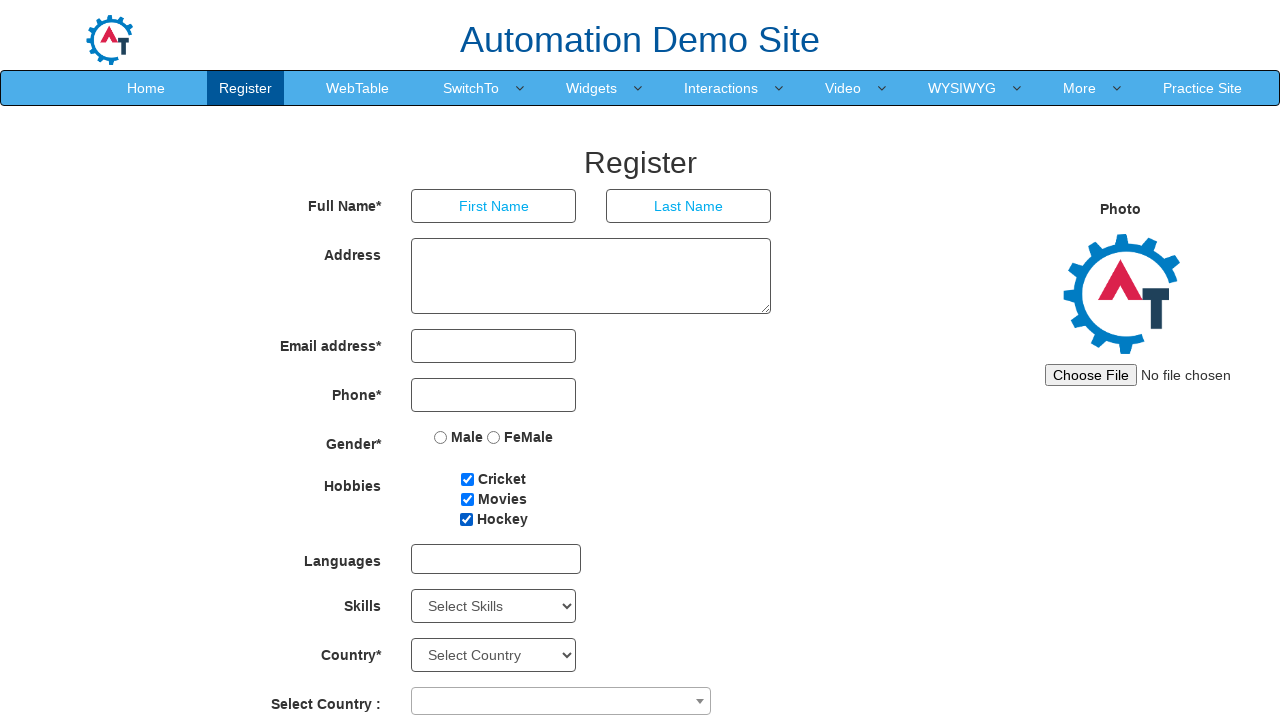

Verified third checkbox is visible
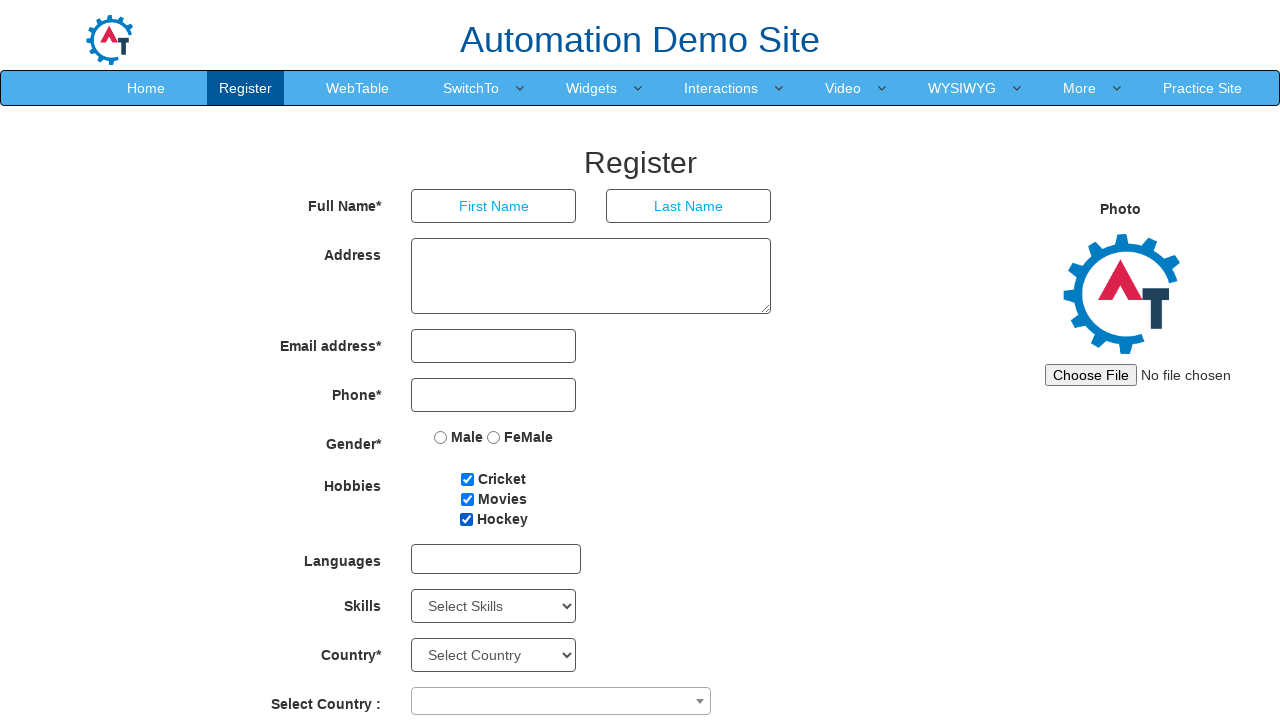

Verified third checkbox is enabled
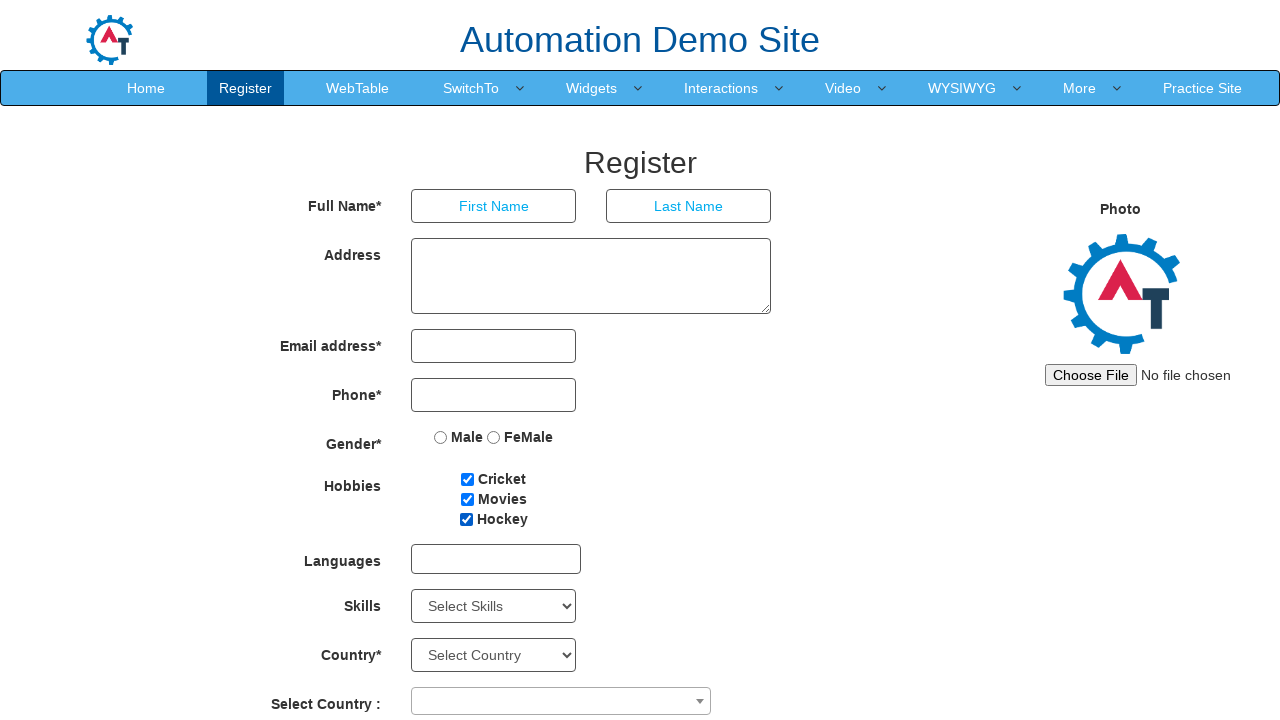

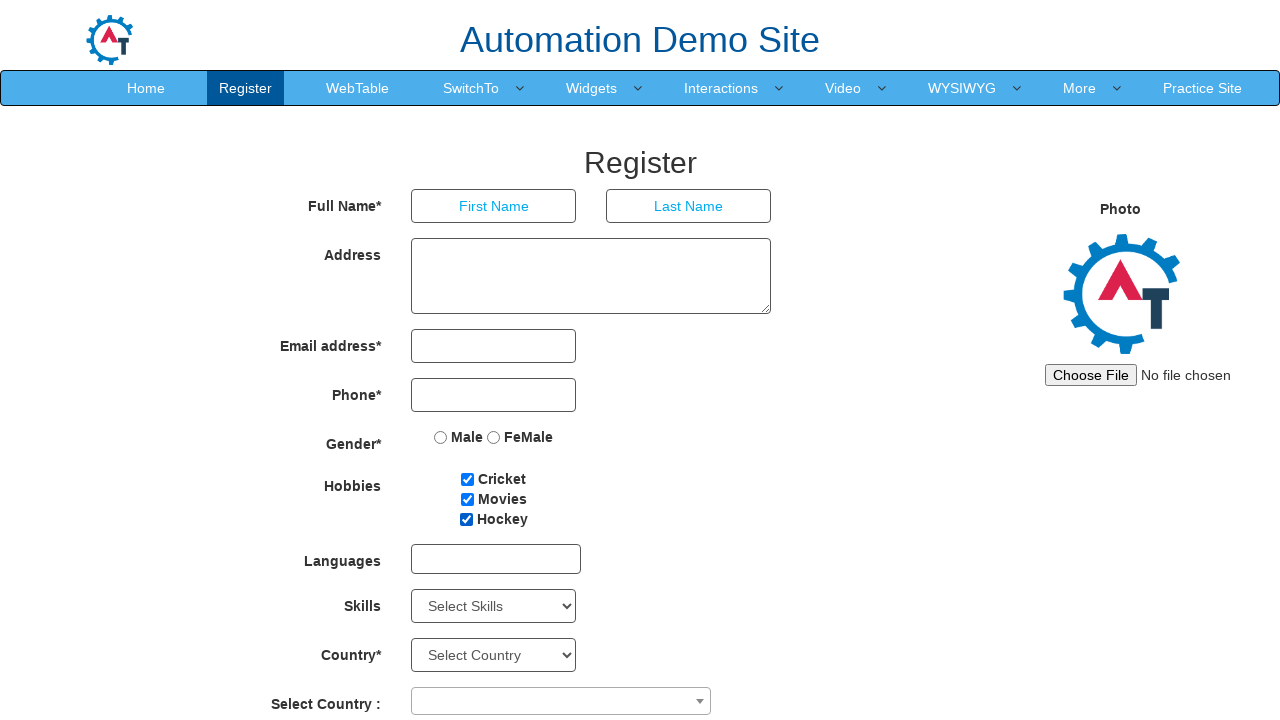